Navigates to the DemoQA nested frames page and waits for the page to load, verifying the nested frames structure is present.

Starting URL: https://demoqa.com/nestedframes

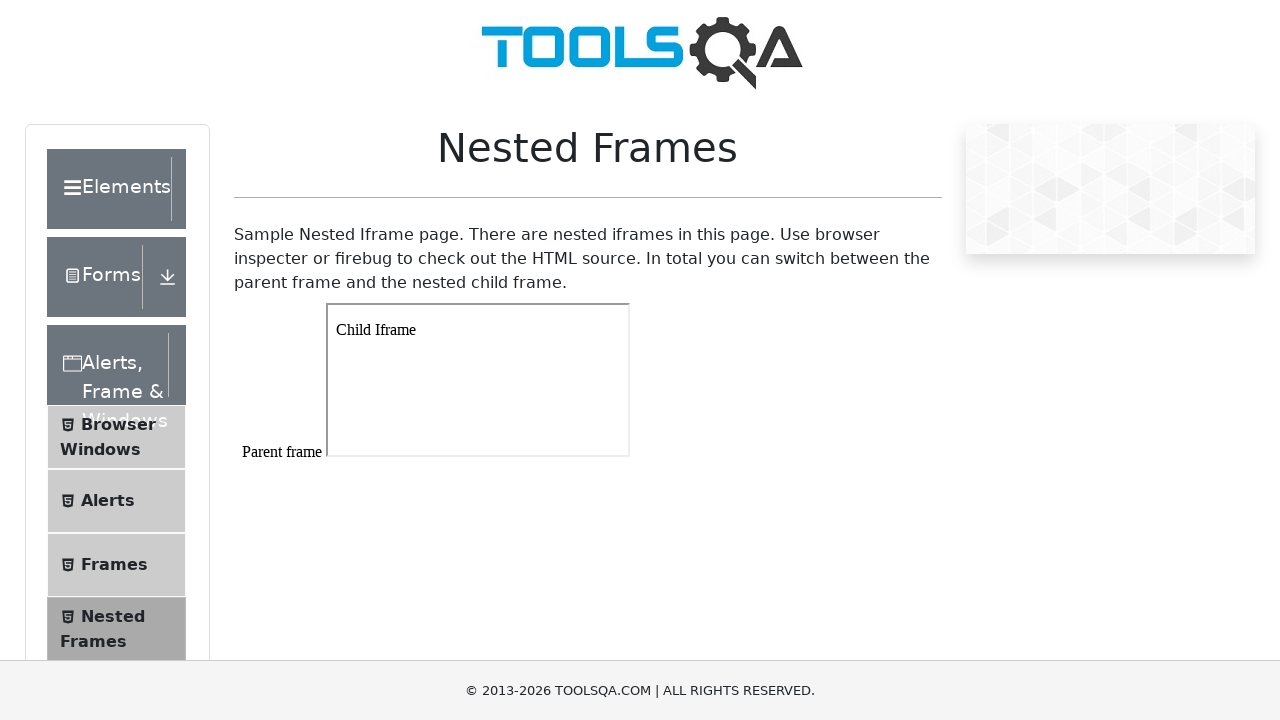

Navigated to DemoQA nested frames page
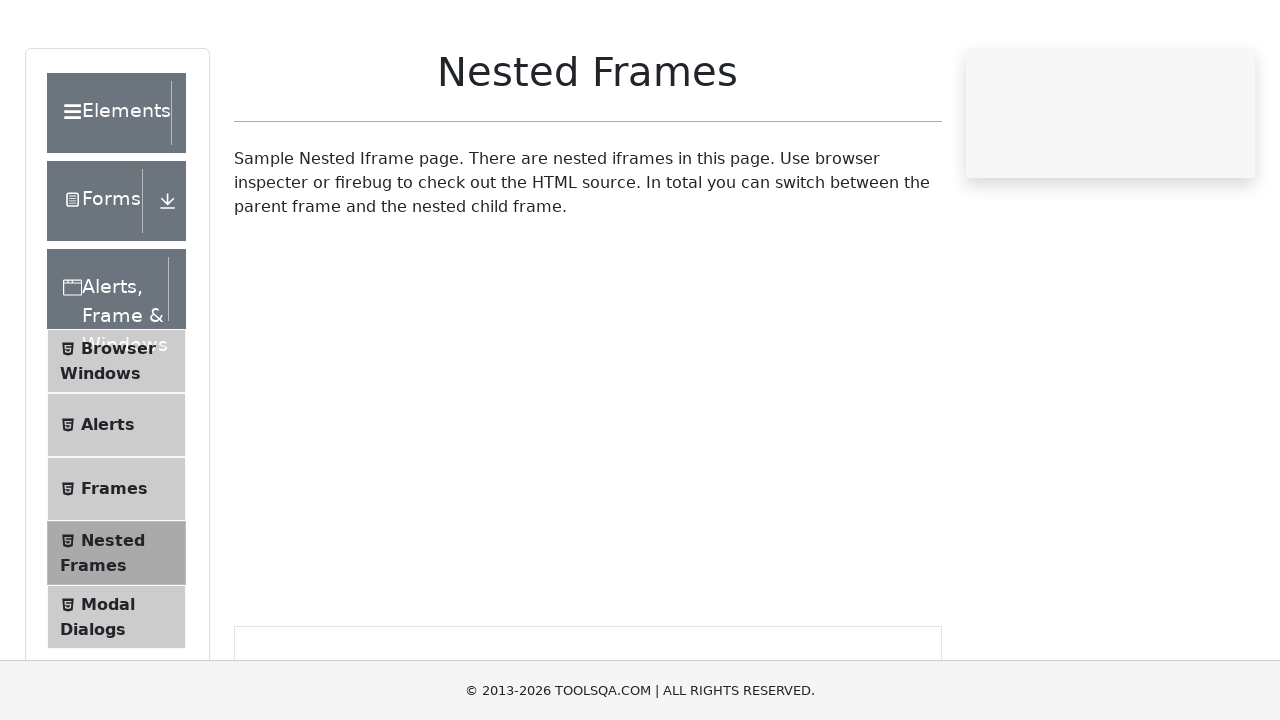

Parent frame (iframe#frame1) loaded
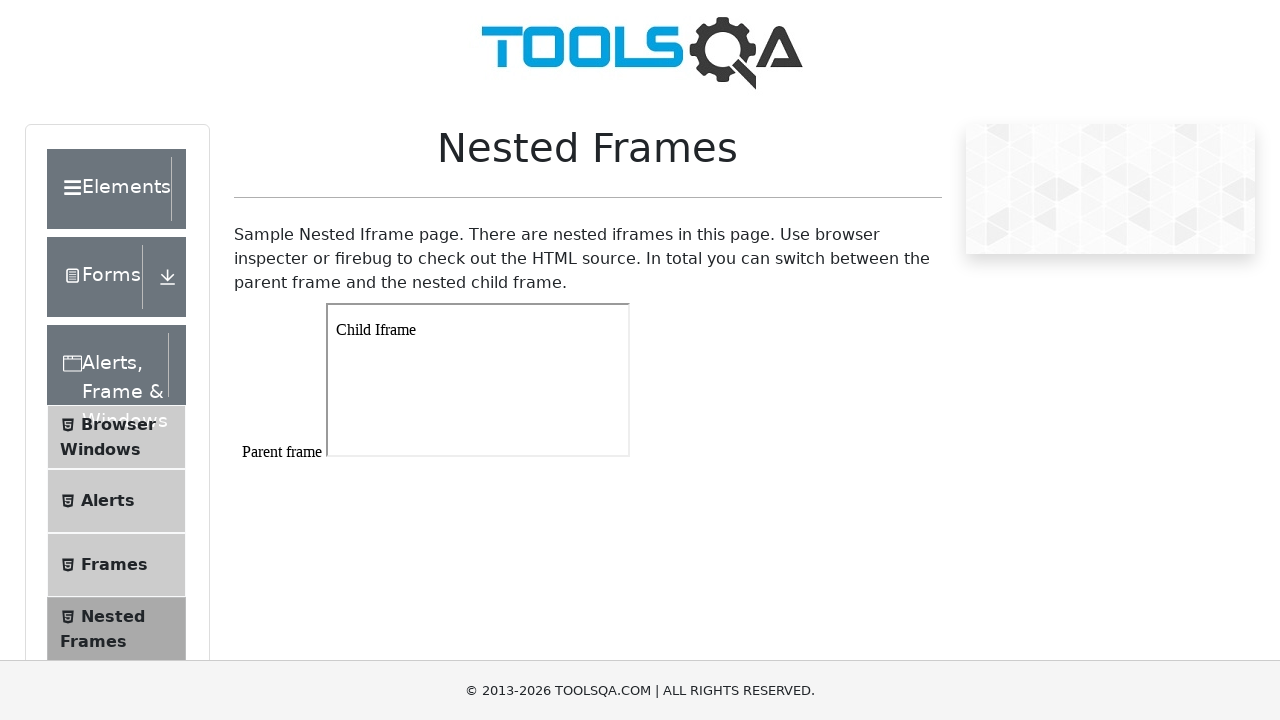

Nested frame body element loaded and verified
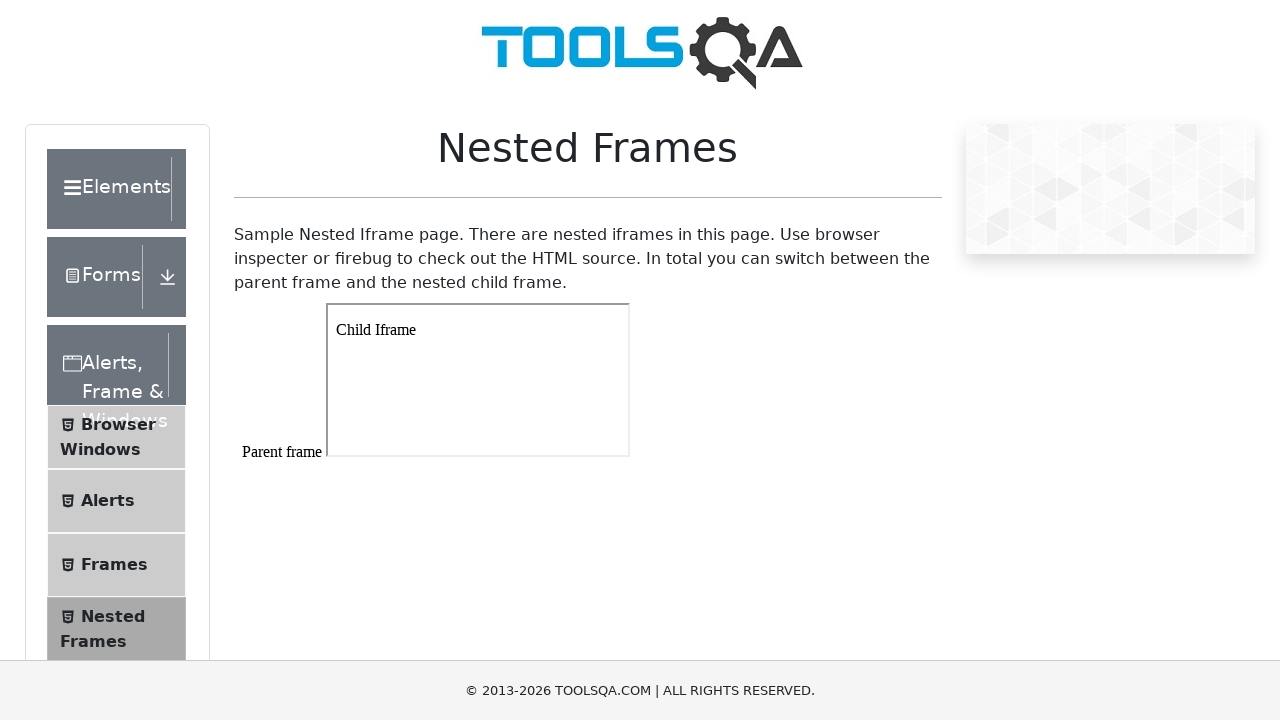

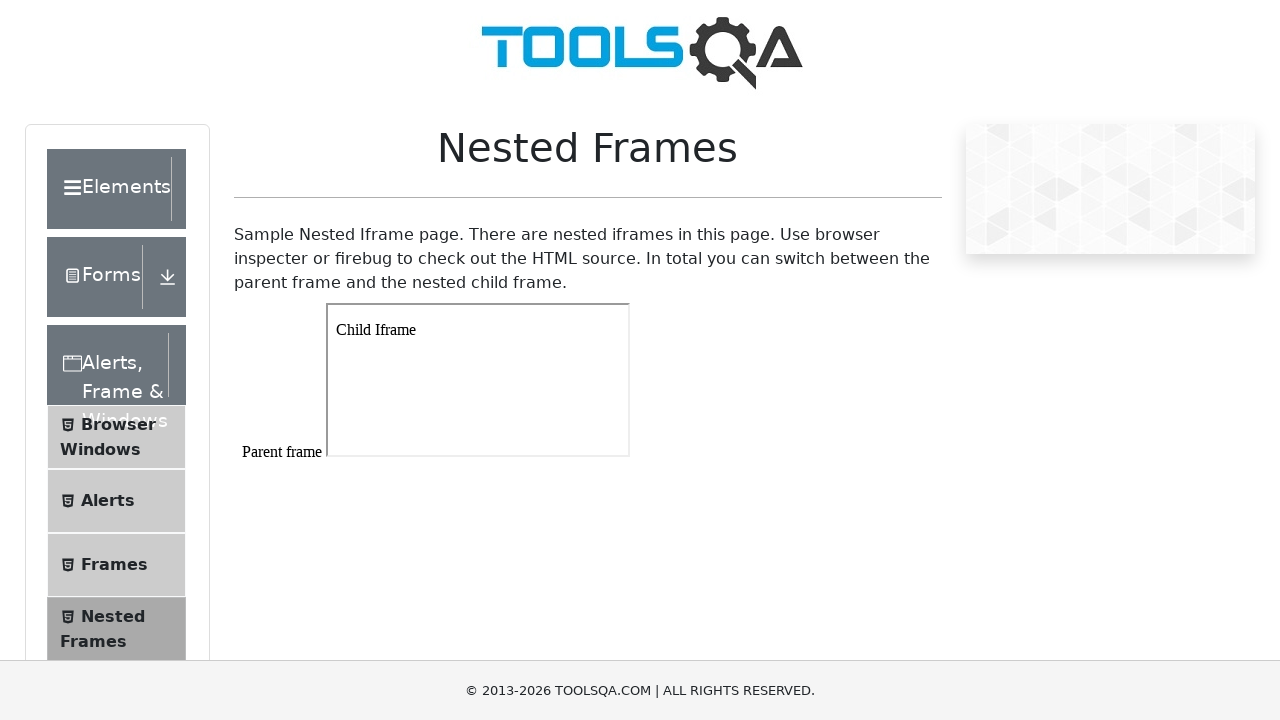